Tests the date picker functionality by clicking on the start date input field to open the date picker

Starting URL: https://testautomationpractice.blogspot.com/

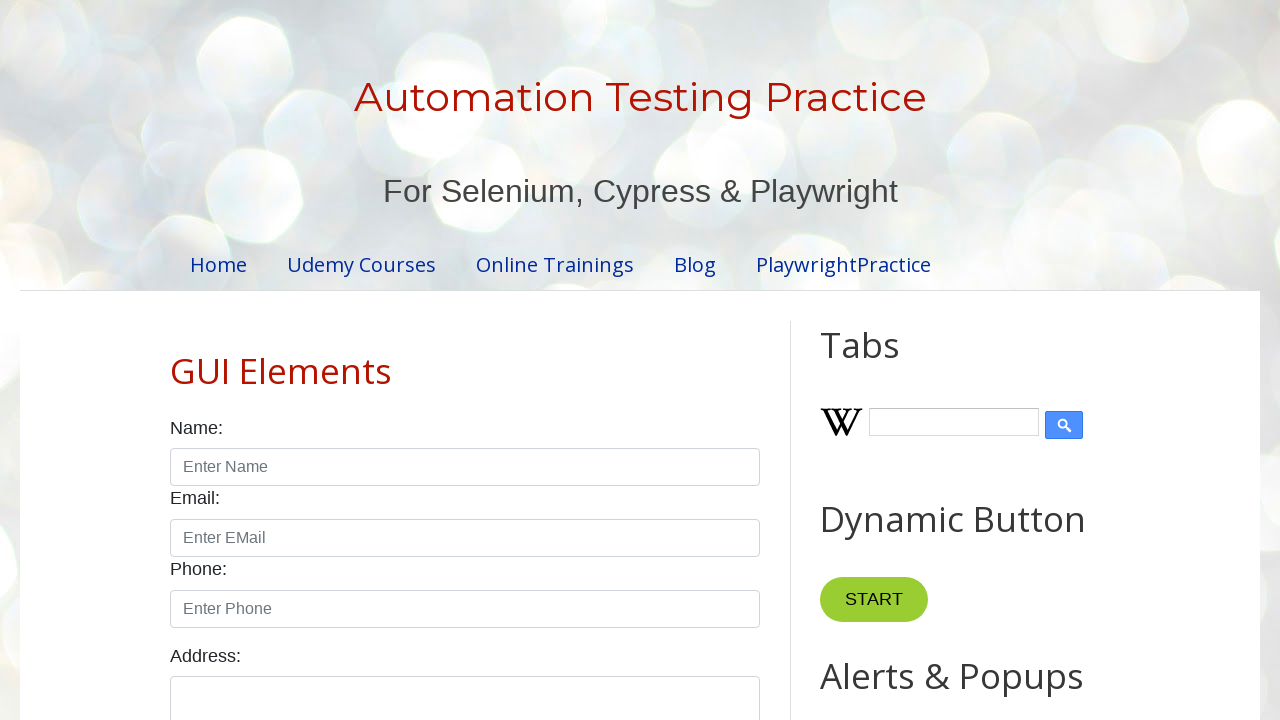

Clicked on the start date input field to open the date picker at (261, 360) on #start-date
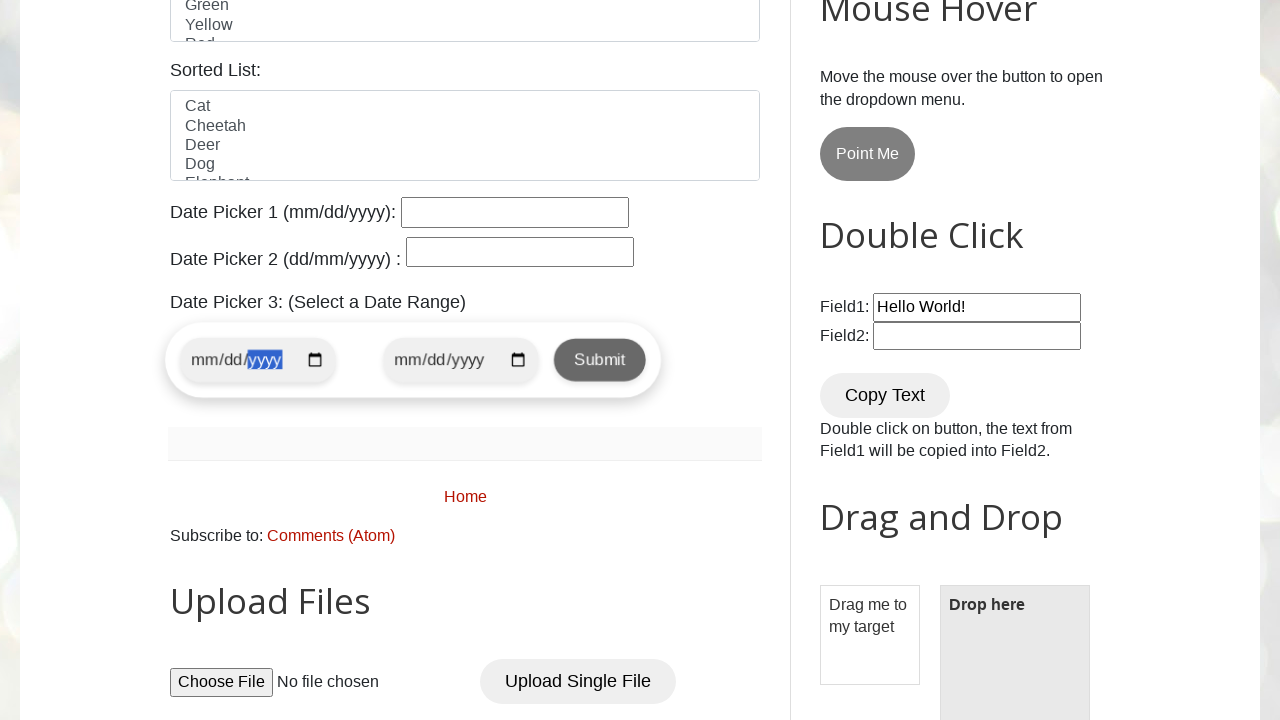

Waited for date picker to become visible
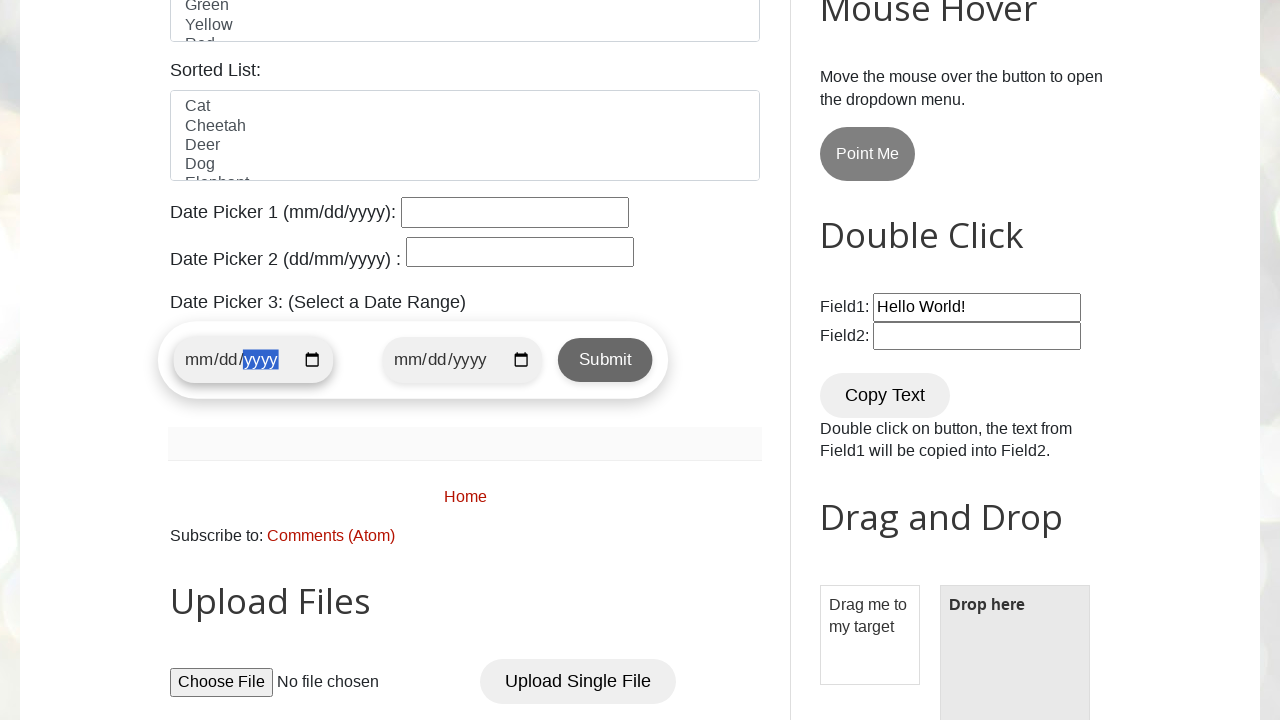

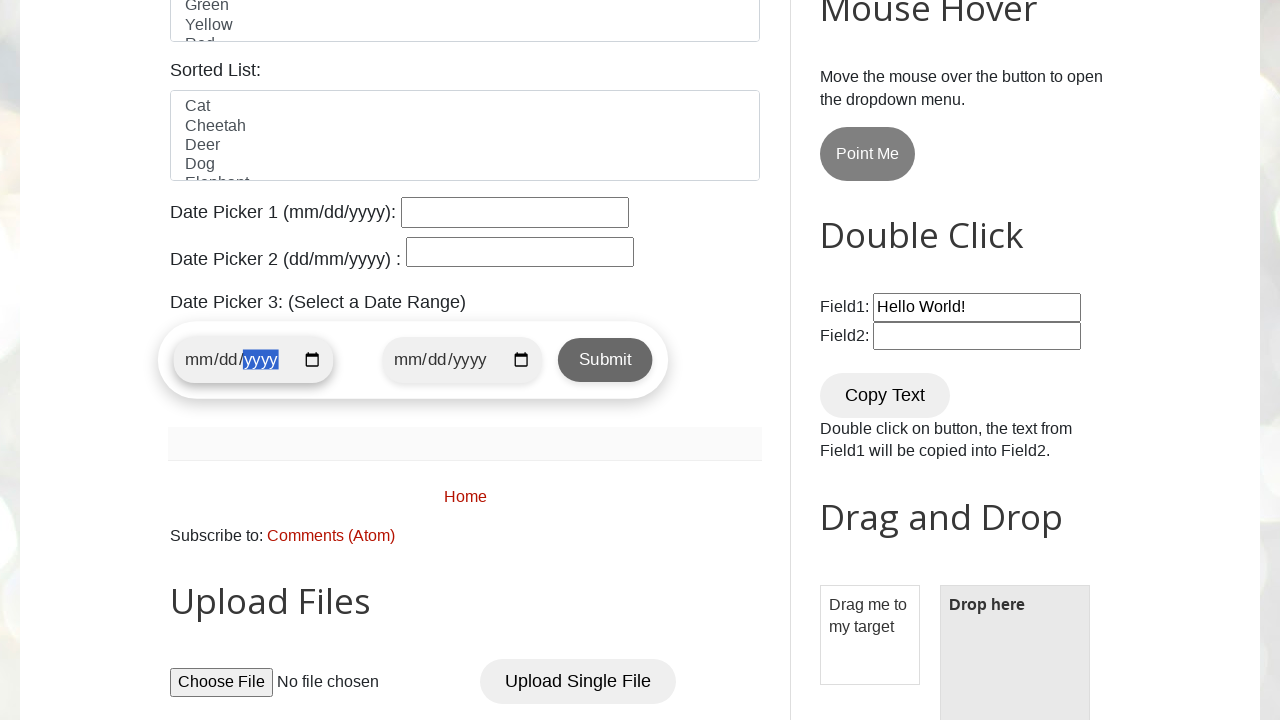